Fills out a text box form with name, email, current address, and permanent address fields, then submits the form

Starting URL: https://demoqa.com/text-box

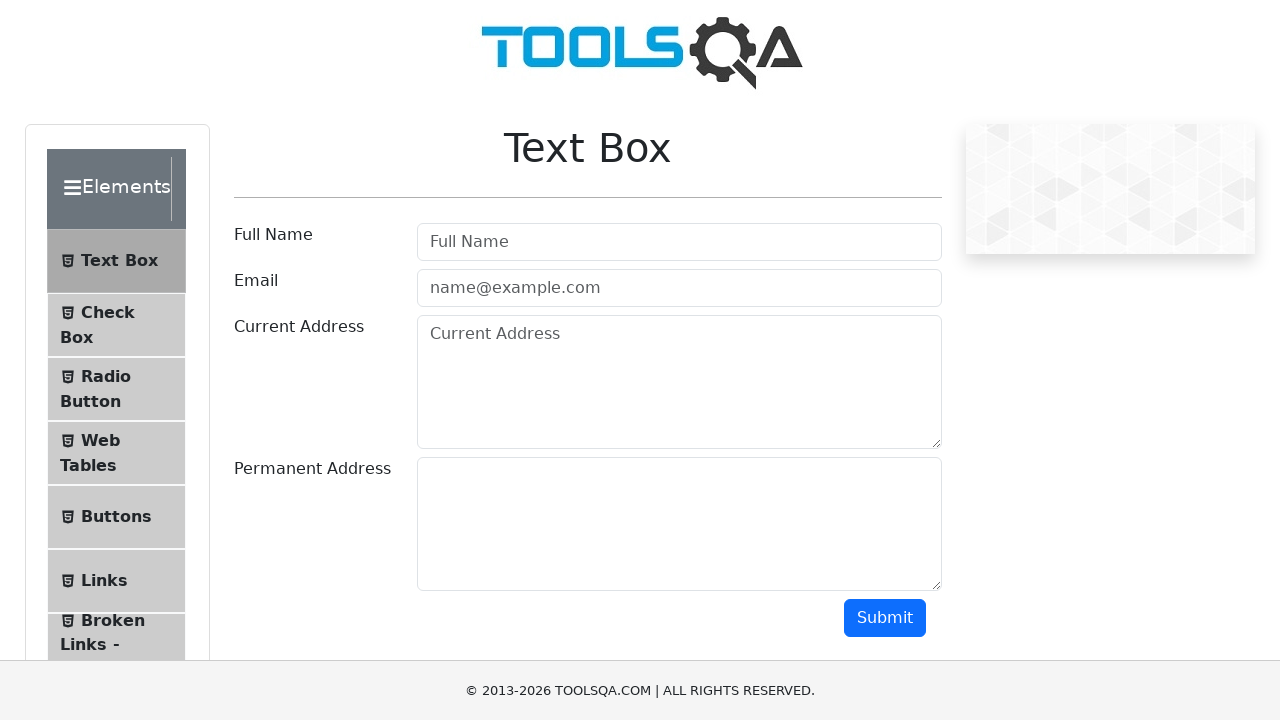

Located all form control inputs
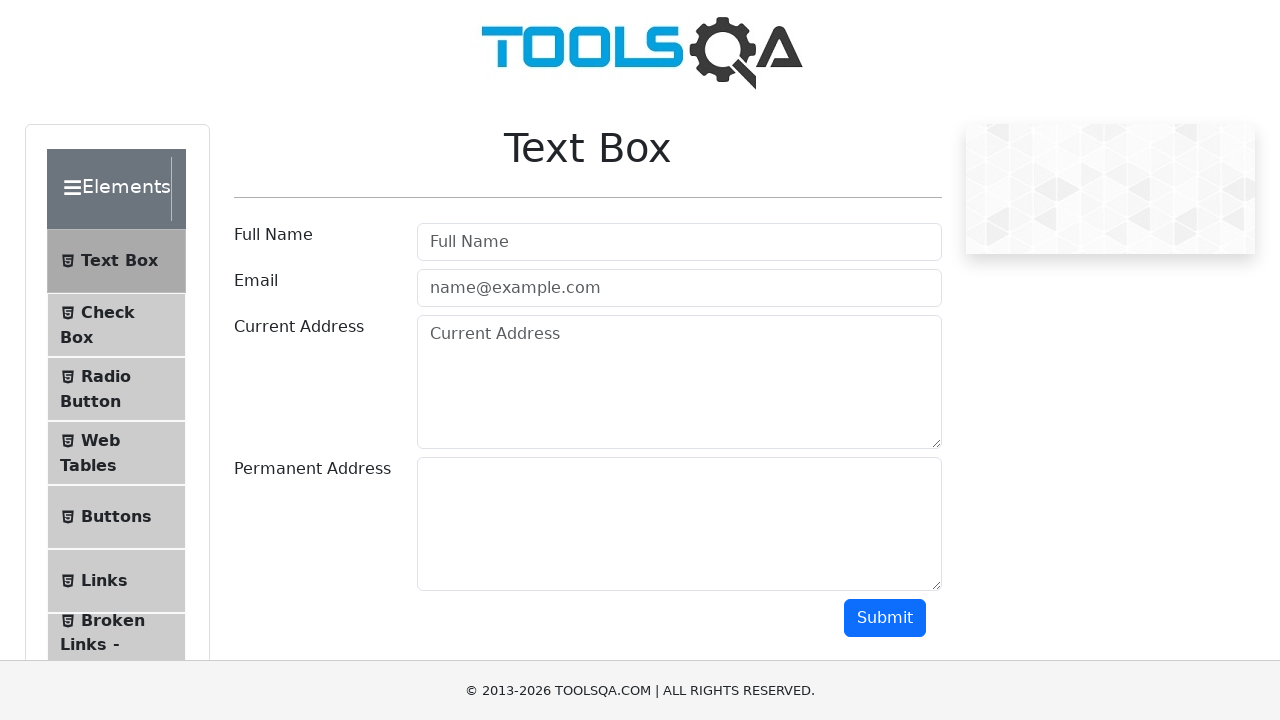

Filled Full Name field with 'Reday' on .form-control >> nth=0
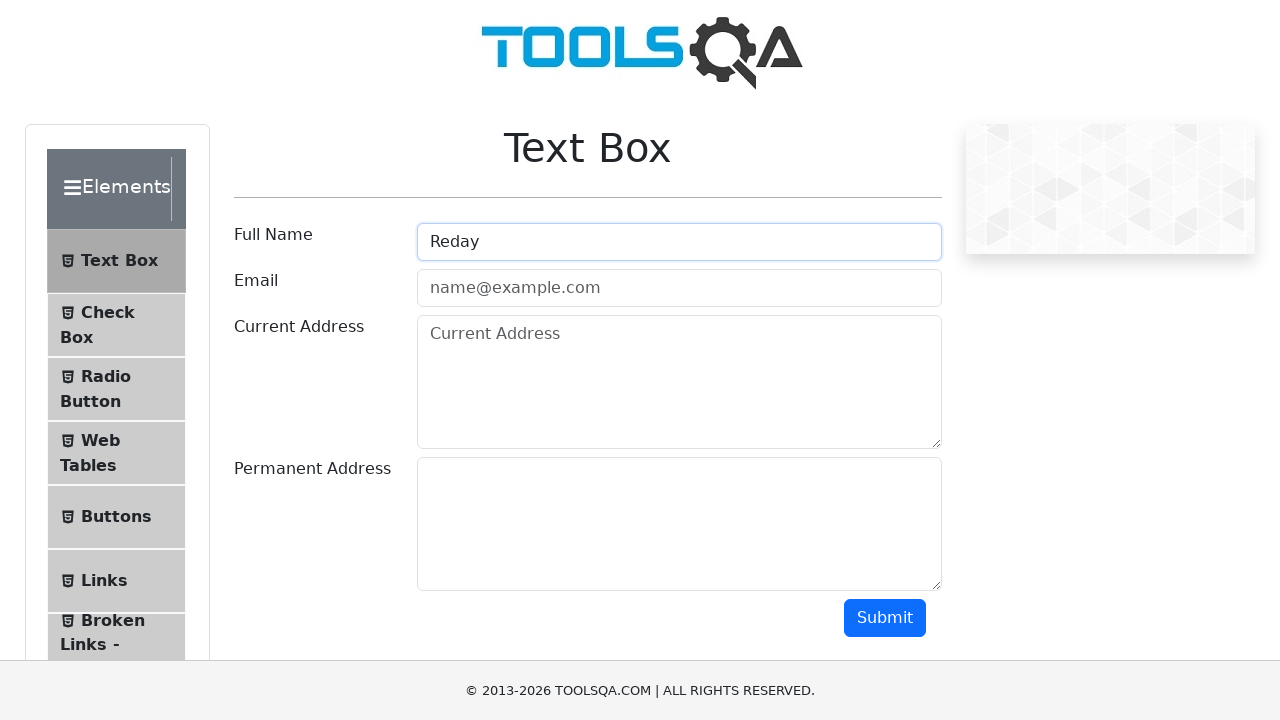

Filled Email field with 'reday@gmail.com' on .form-control >> nth=1
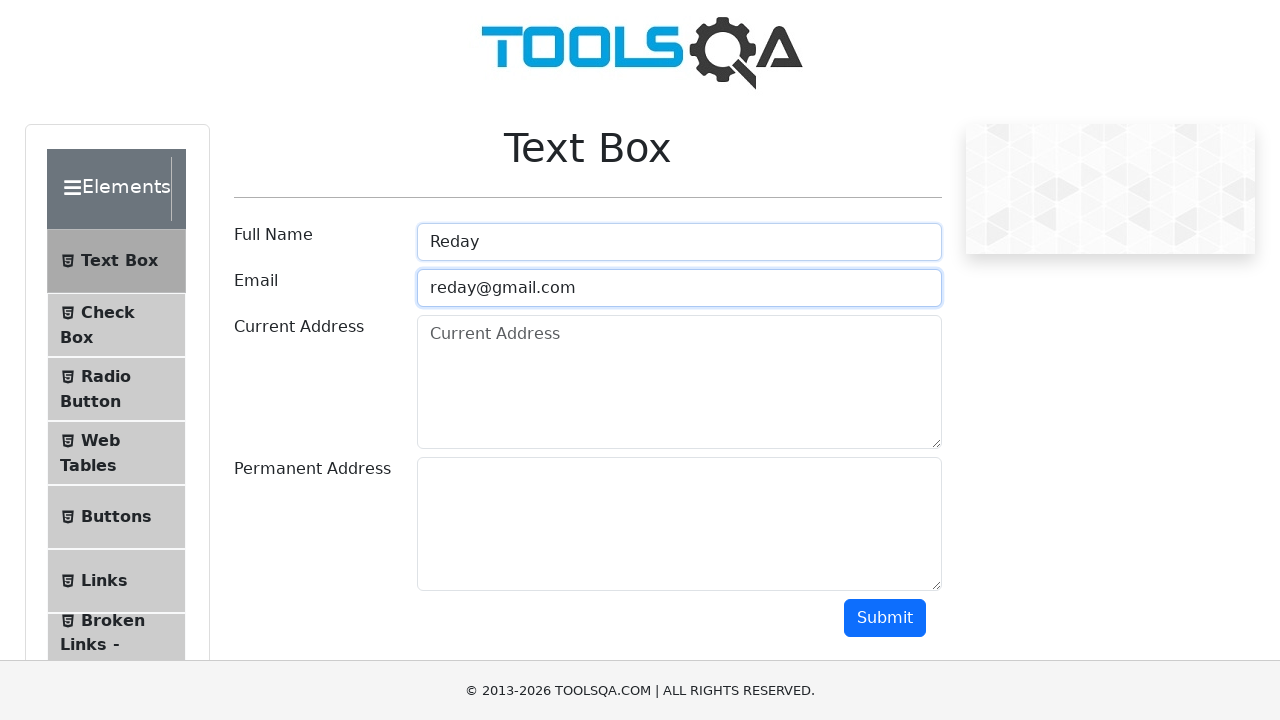

Filled Current Address field with 'Dhaka' on .form-control >> nth=2
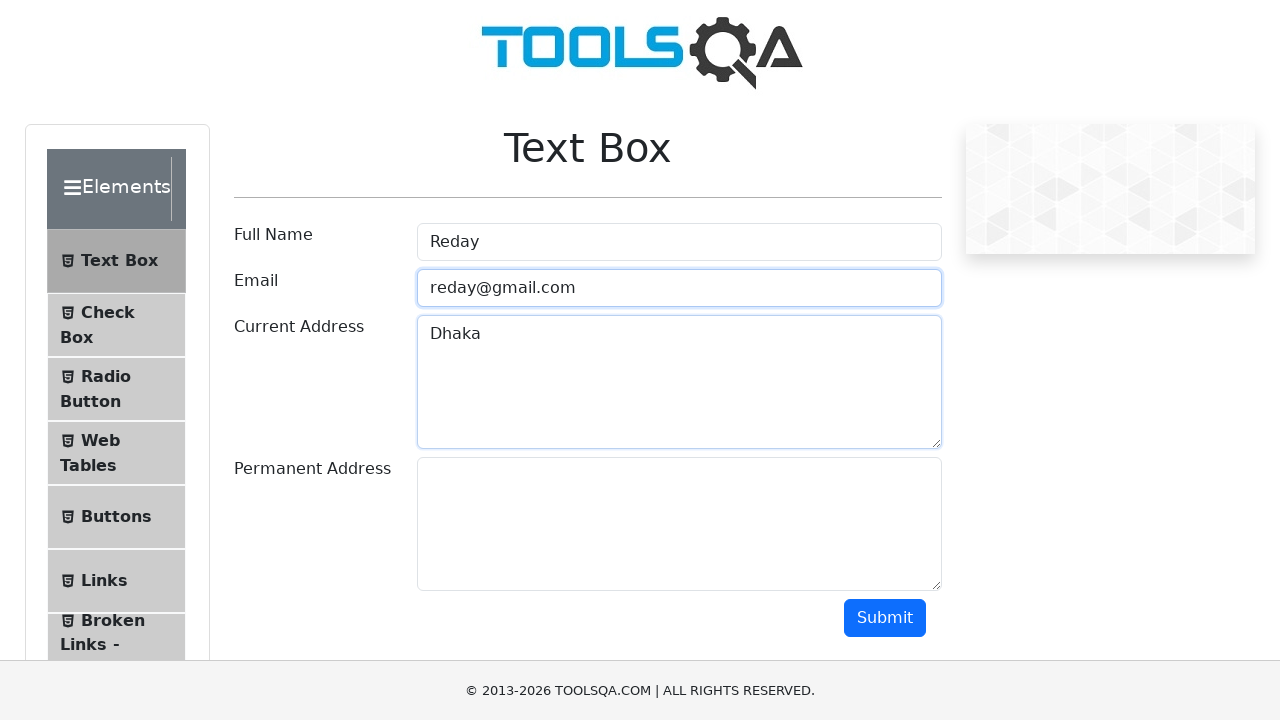

Filled Permanent Address field with 'Pabna' on .form-control >> nth=3
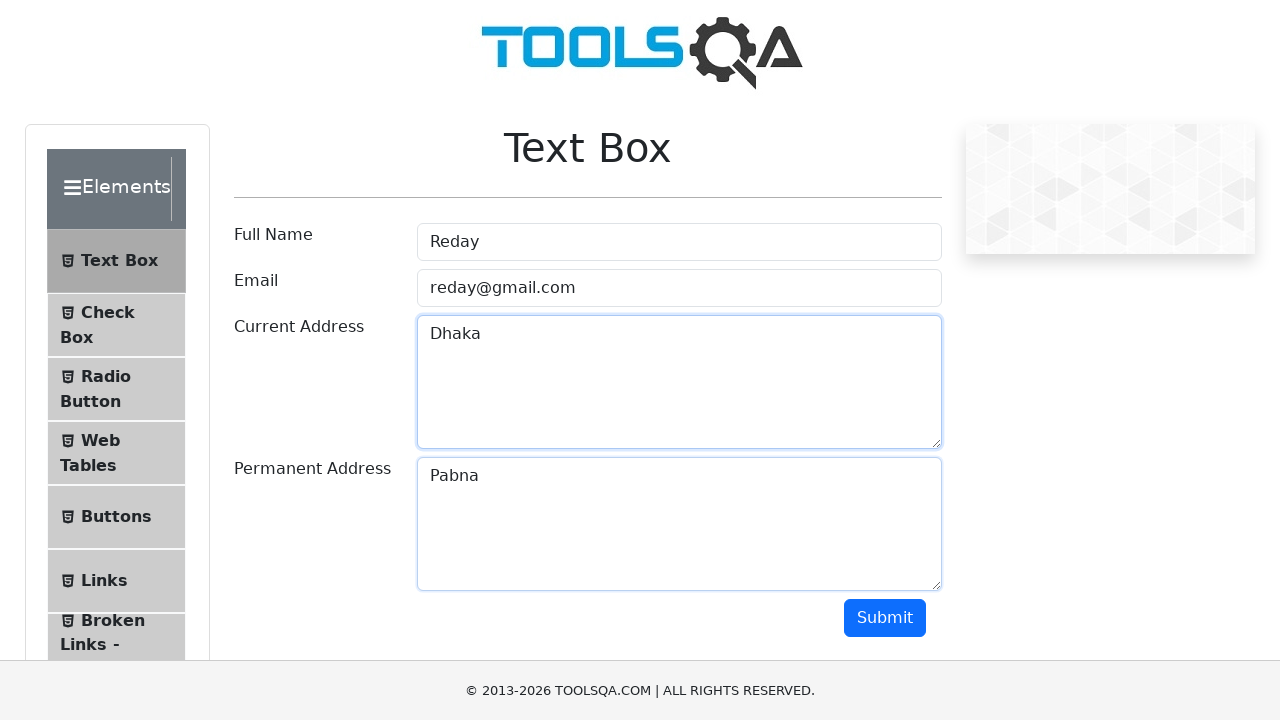

Scrolled down to reveal submit button
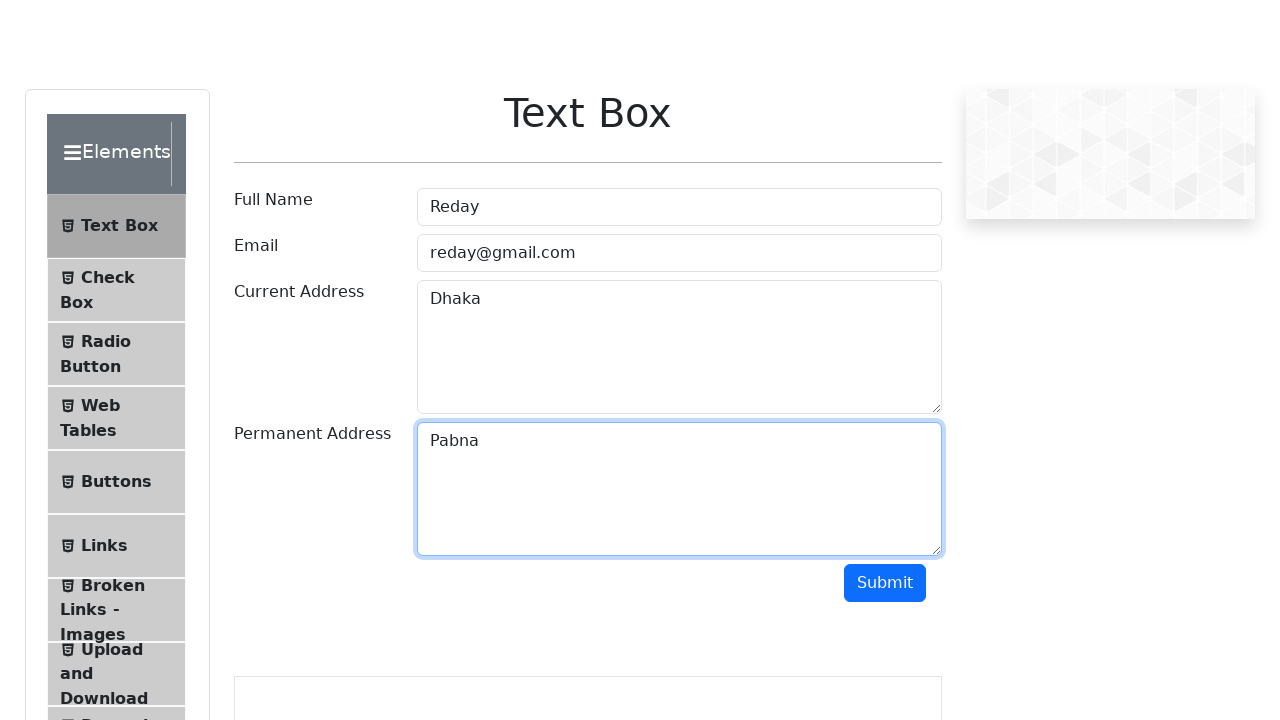

Clicked submit button to submit the form at (885, 118) on button >> nth=1
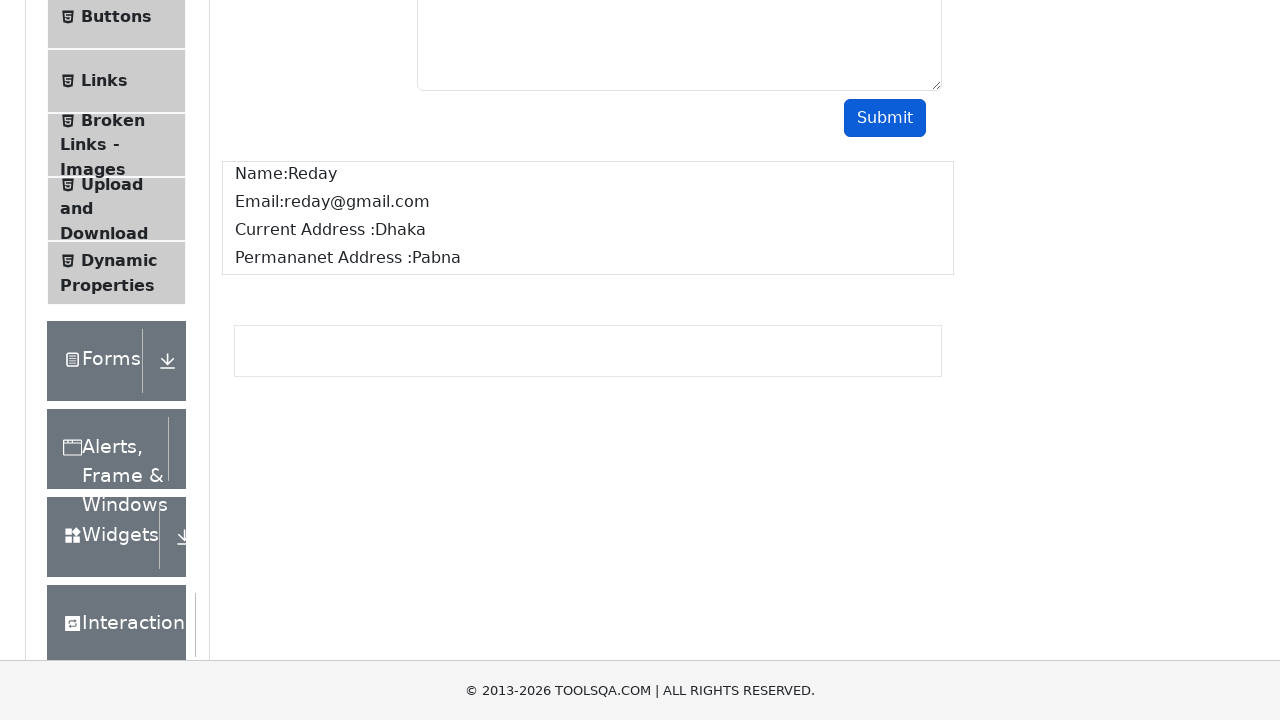

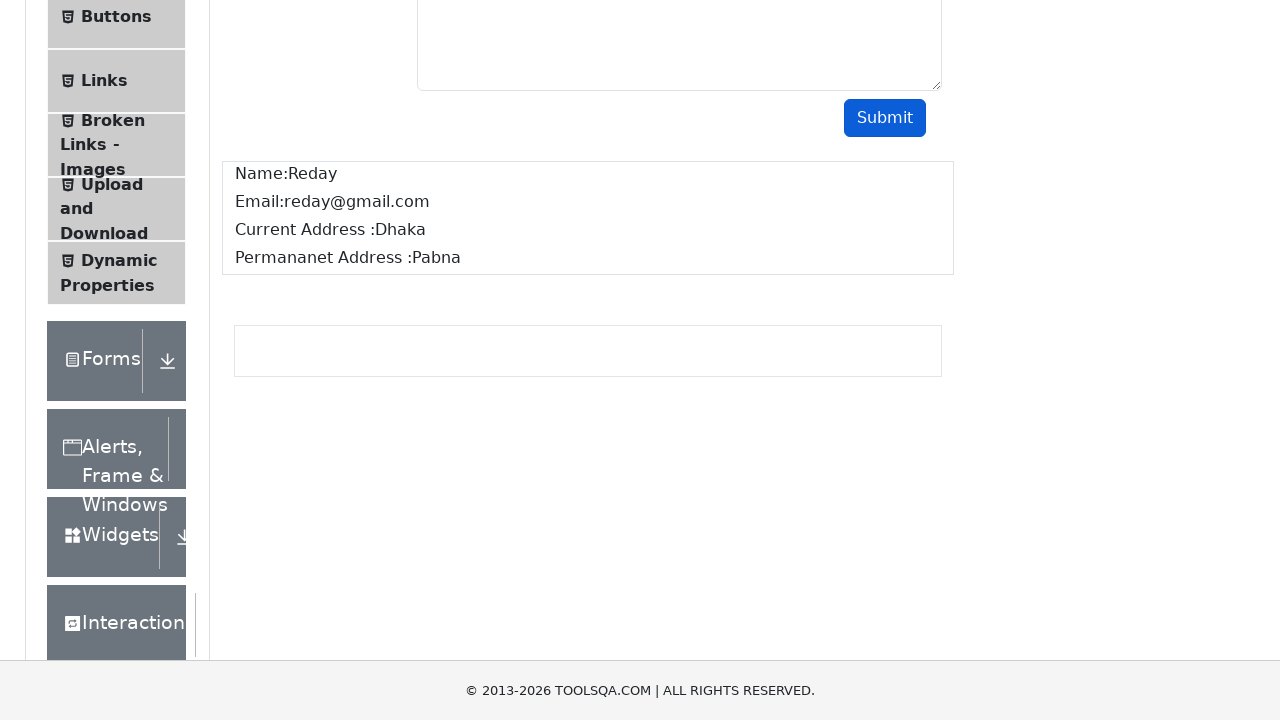